Tests drag and drop functionality by dragging a "Home" element and dropping it onto a "Contact Us" element

Starting URL: http://javabykiran.com/playground/drag-and-drop

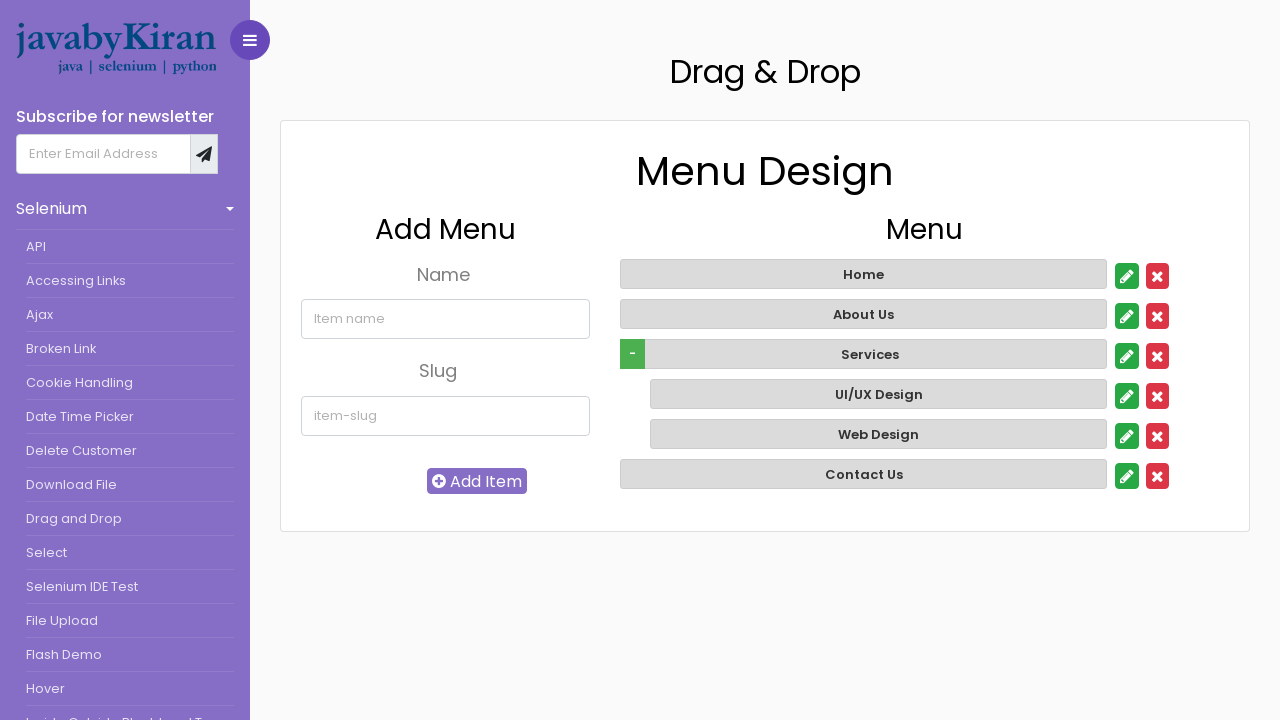

Located 'Home' element as drag source
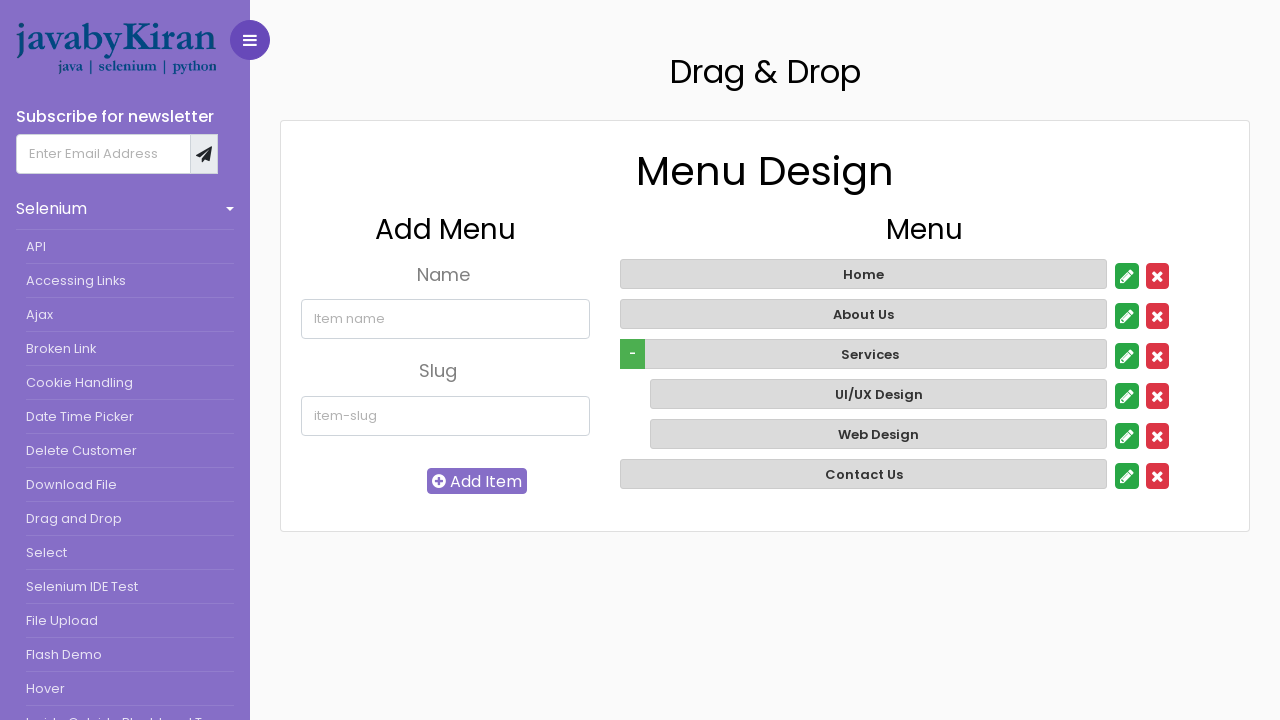

Located 'Contact Us' element as drop target
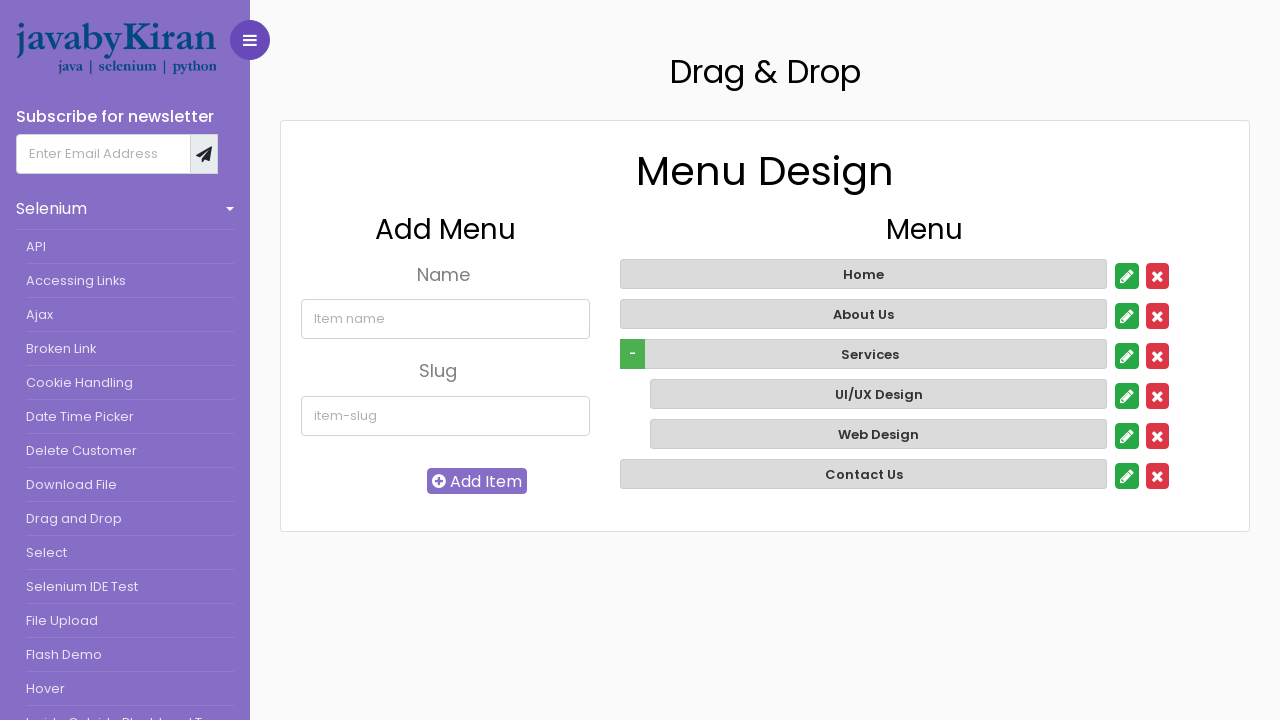

Dragged 'Home' element and dropped it onto 'Contact Us' element at (864, 469)
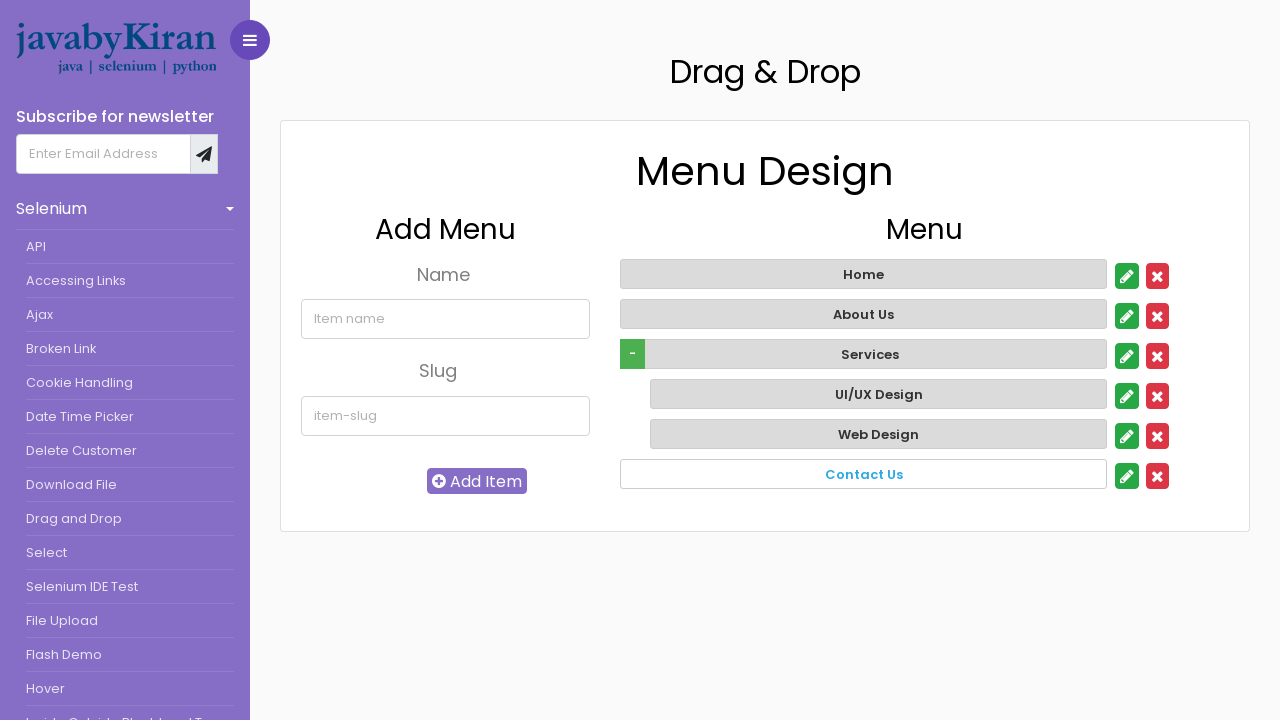

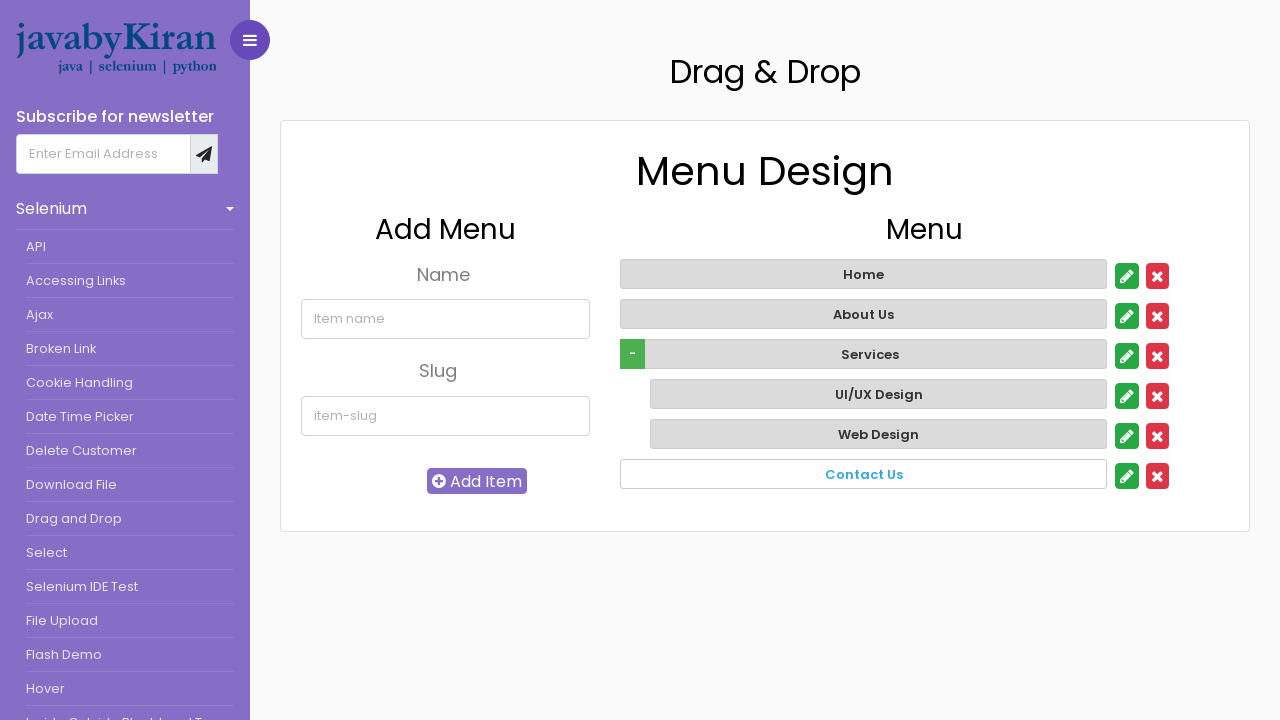